Tests frames page by navigating to it and switching to the frame-body frame to read paragraph content.

Starting URL: https://bonigarcia.dev/selenium-webdriver-java/

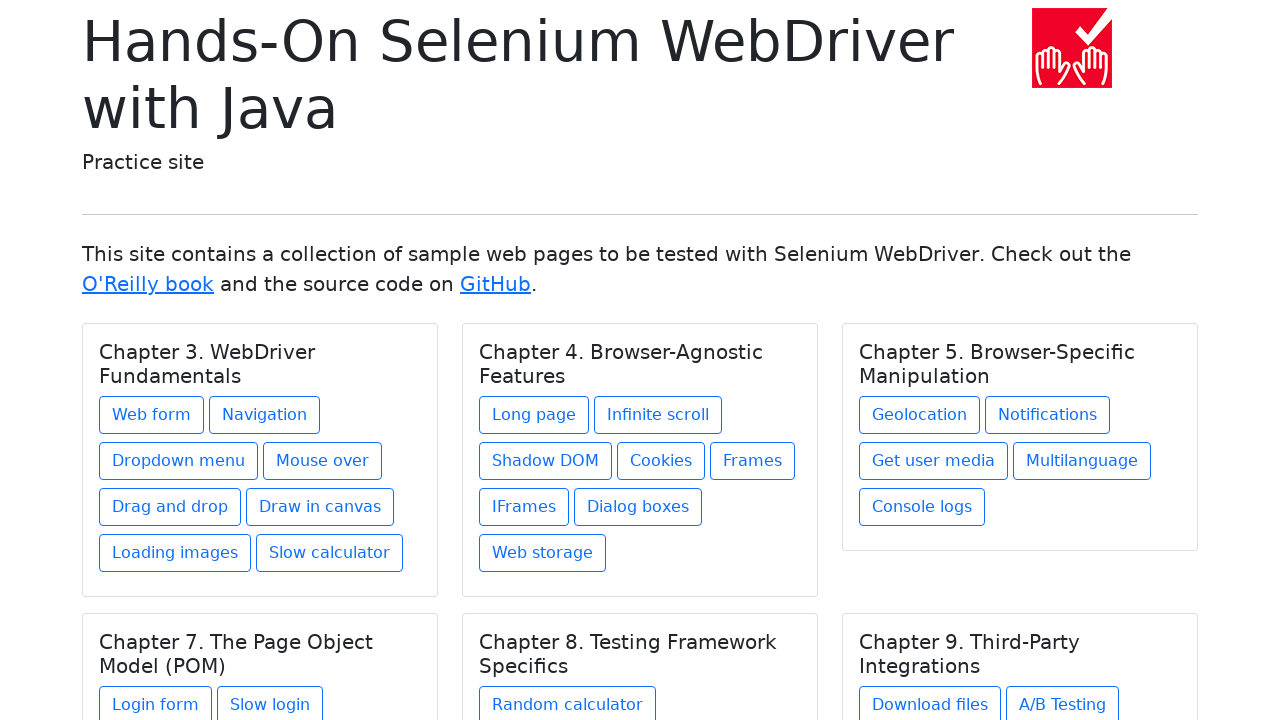

Navigated to Selenium WebDriver Java practice site
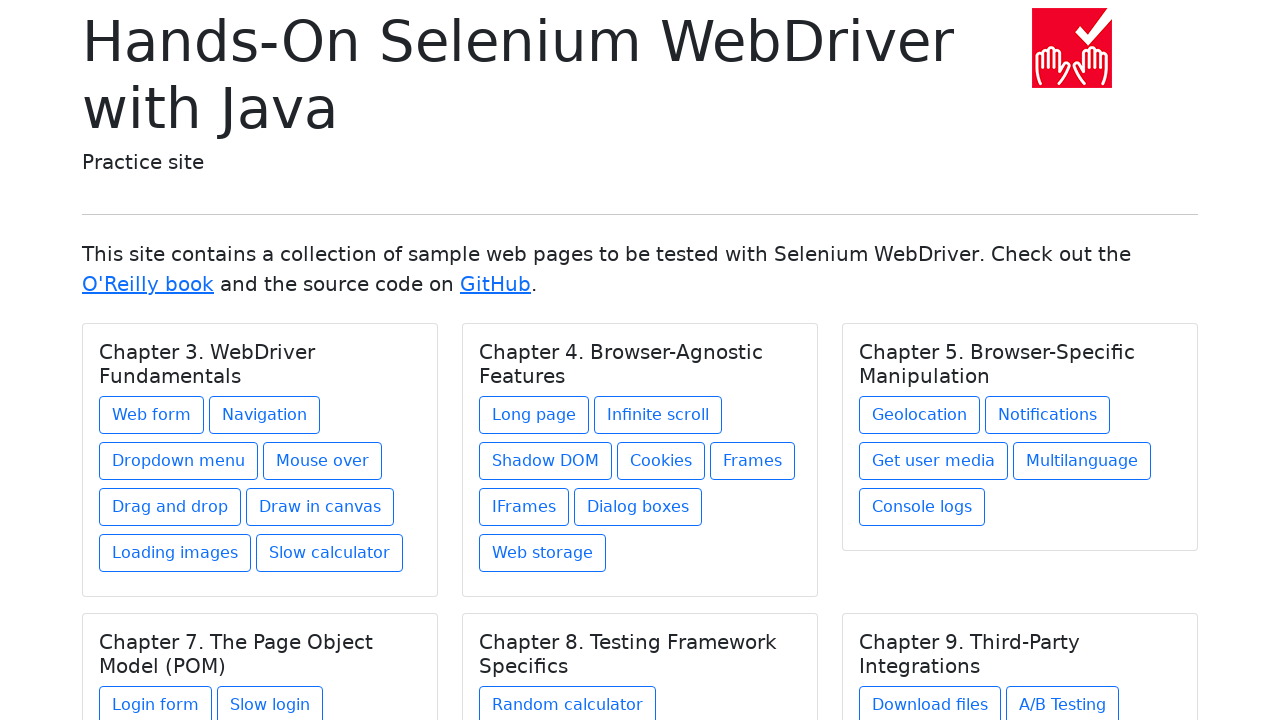

Clicked on Frames link under Chapter 4 at (752, 461) on xpath=//div[@class='card-body']/h5[contains(@class, 'card-title') and text() = '
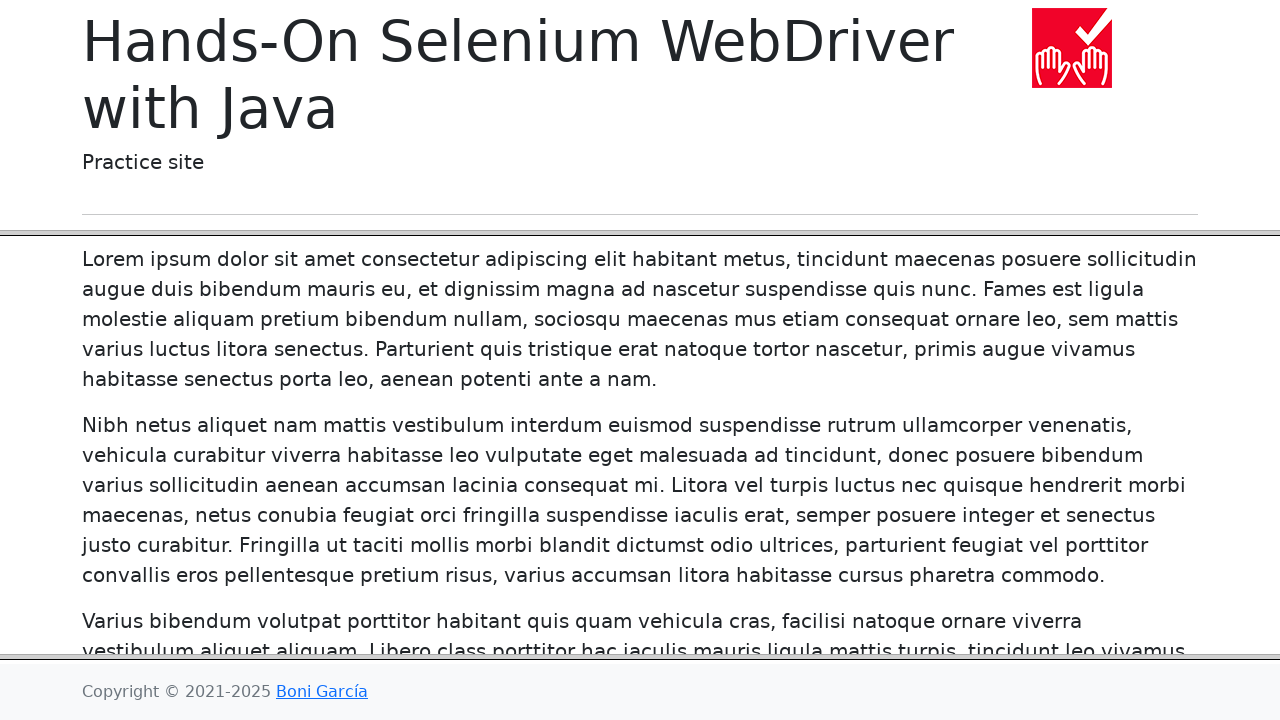

Accessed frame-body frame
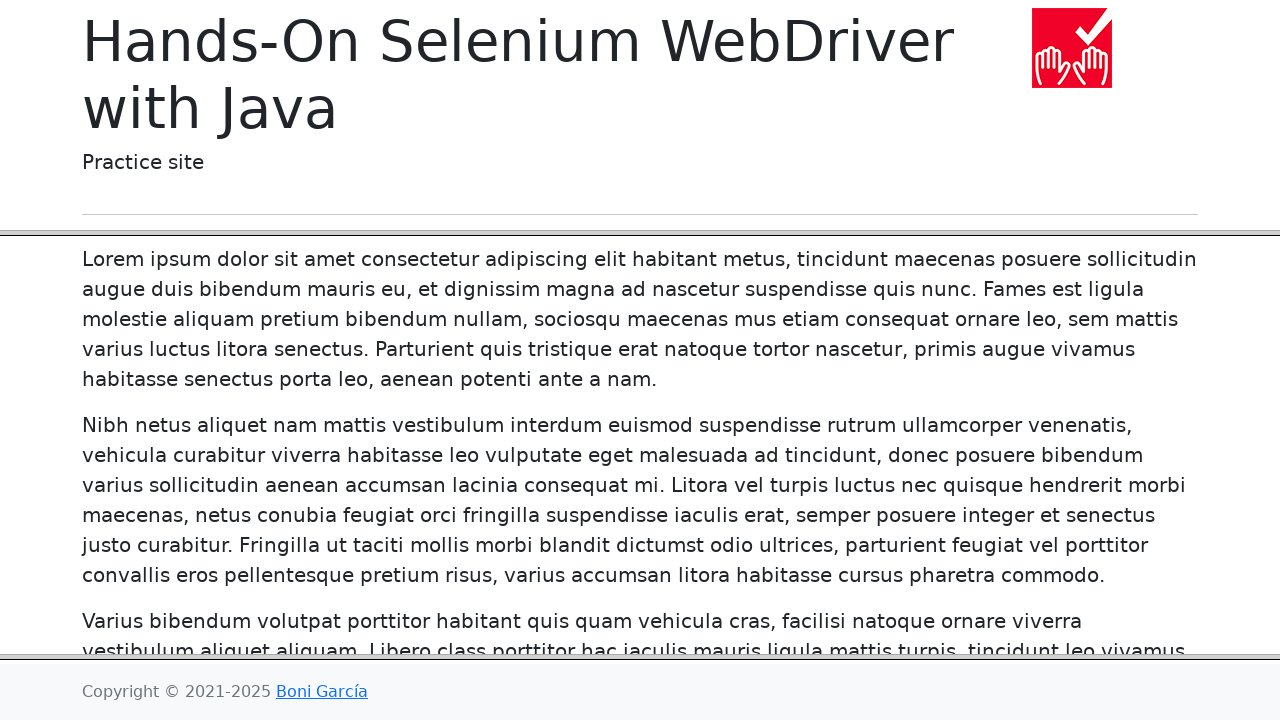

Waited for paragraph content to load in frame
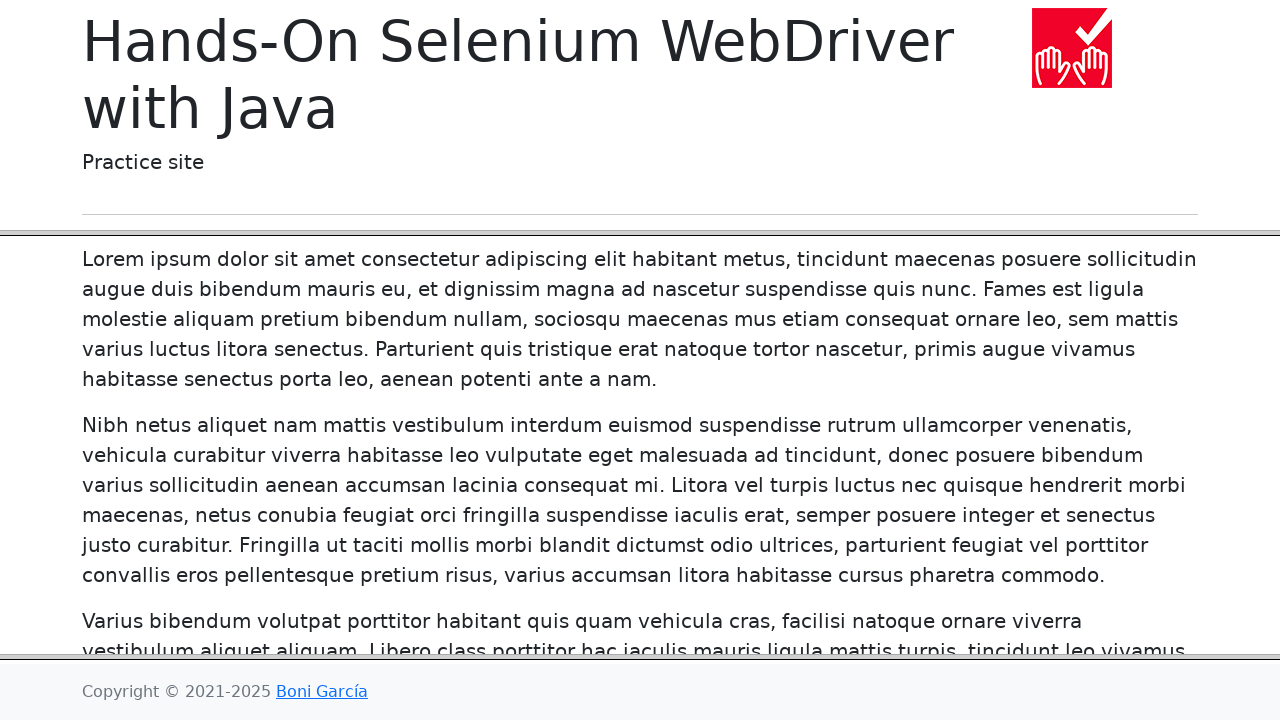

Read paragraph content from frame: Nibh netus aliquet nam mattis vestibulum interdum euismod suspendisse rutrum ullamcorper
  venenatis, vehicula curabitur viverra habitasse leo vulputate eget malesuada ad tincidunt, donec posuere
  bibendum varius sollicitudin aenean accumsan lacinia consequat mi. Litora vel turpis luctus nec quisque
  hendrerit morbi maecenas, netus conubia feugiat orci fringilla suspendisse iaculis erat, semper posuere
  integer et senectus justo curabitur. Fringilla ut taciti mollis morbi blandit dictumst odio ultrices,
  parturient feugiat vel porttitor convallis eros pellentesque pretium risus, varius accumsan litora habitasse
  cursus pharetra commodo.
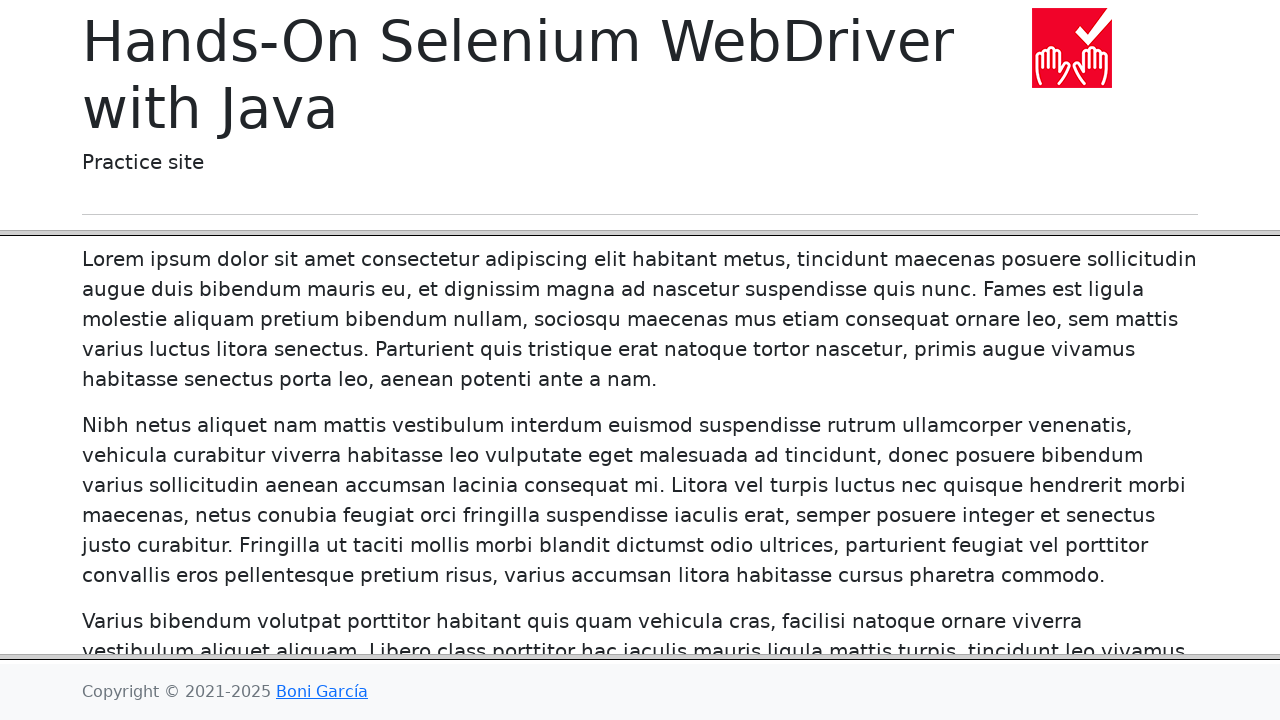

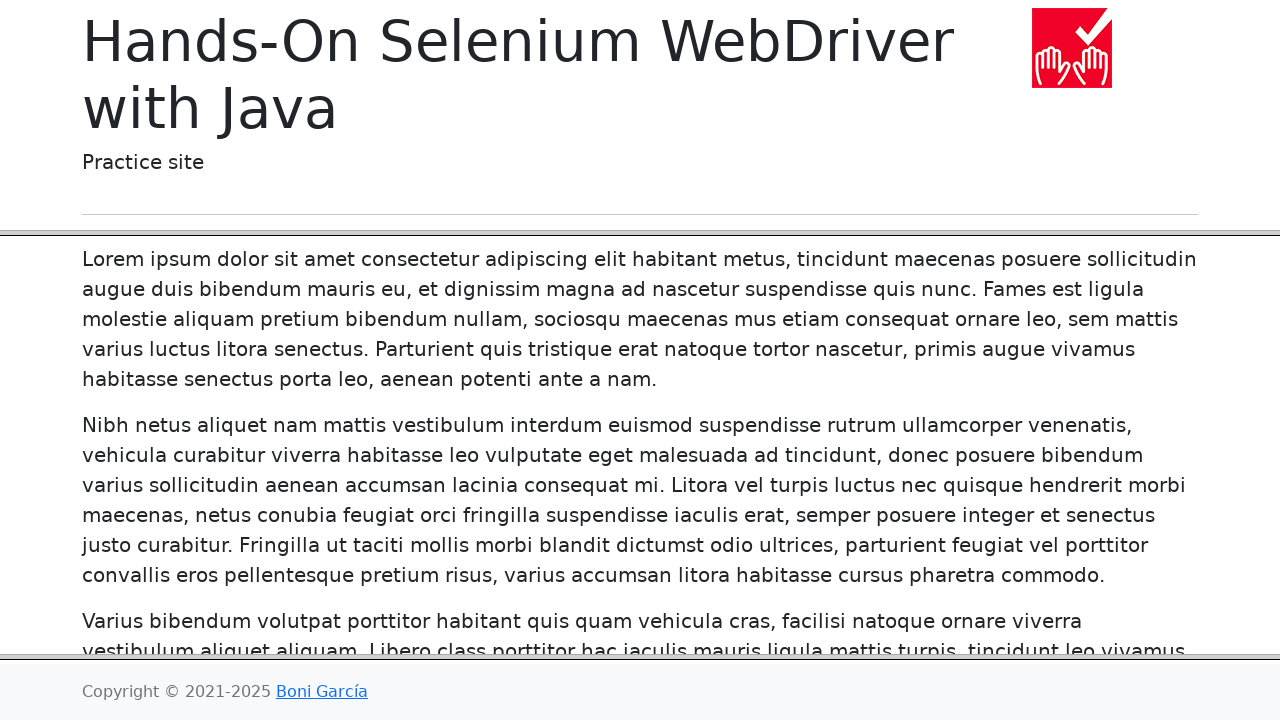